Validates that clicking the Home link opens a new tab navigating to demoqa.com homepage, then switches back to original tab

Starting URL: https://demoqa.com/links

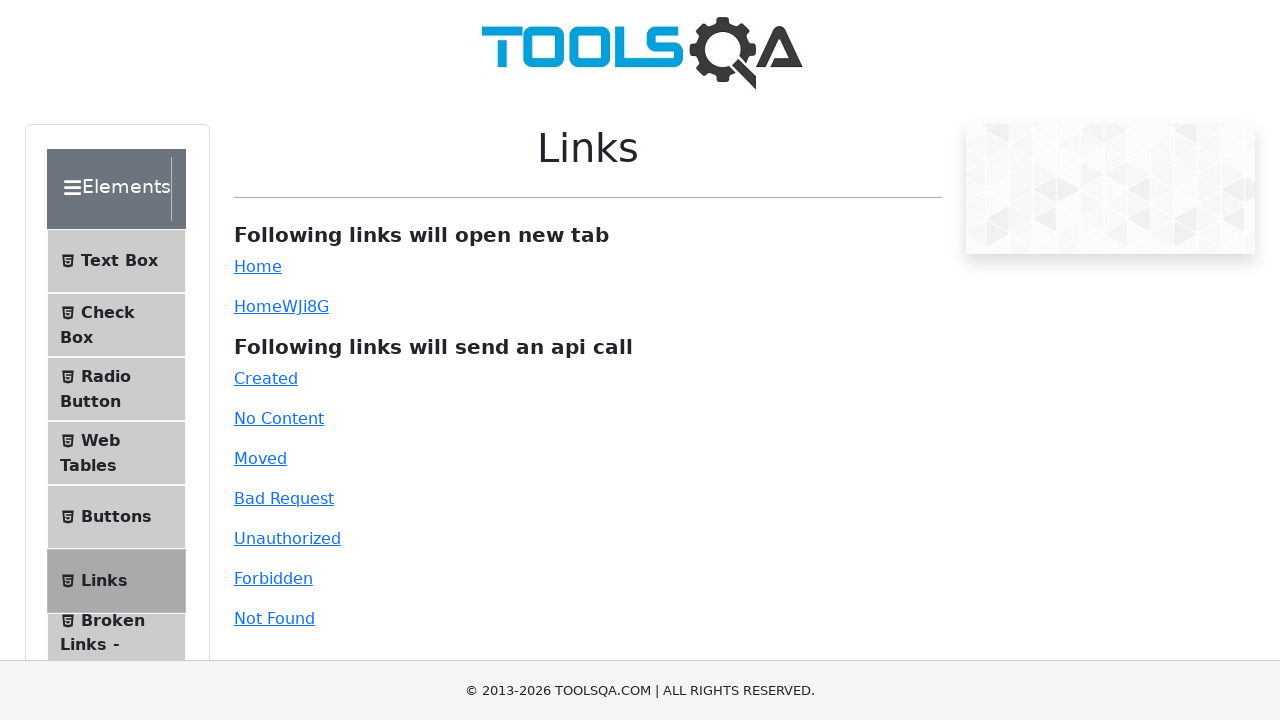

Located the Home link element
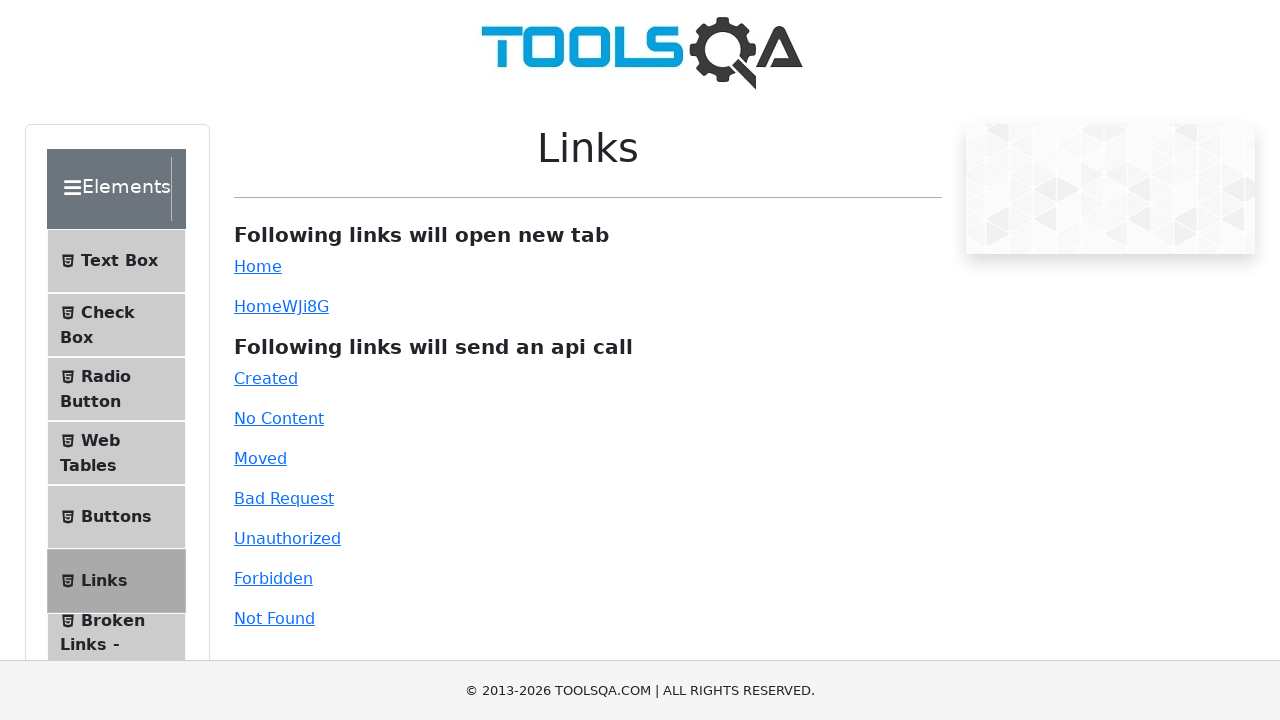

Retrieved href attribute from Home link
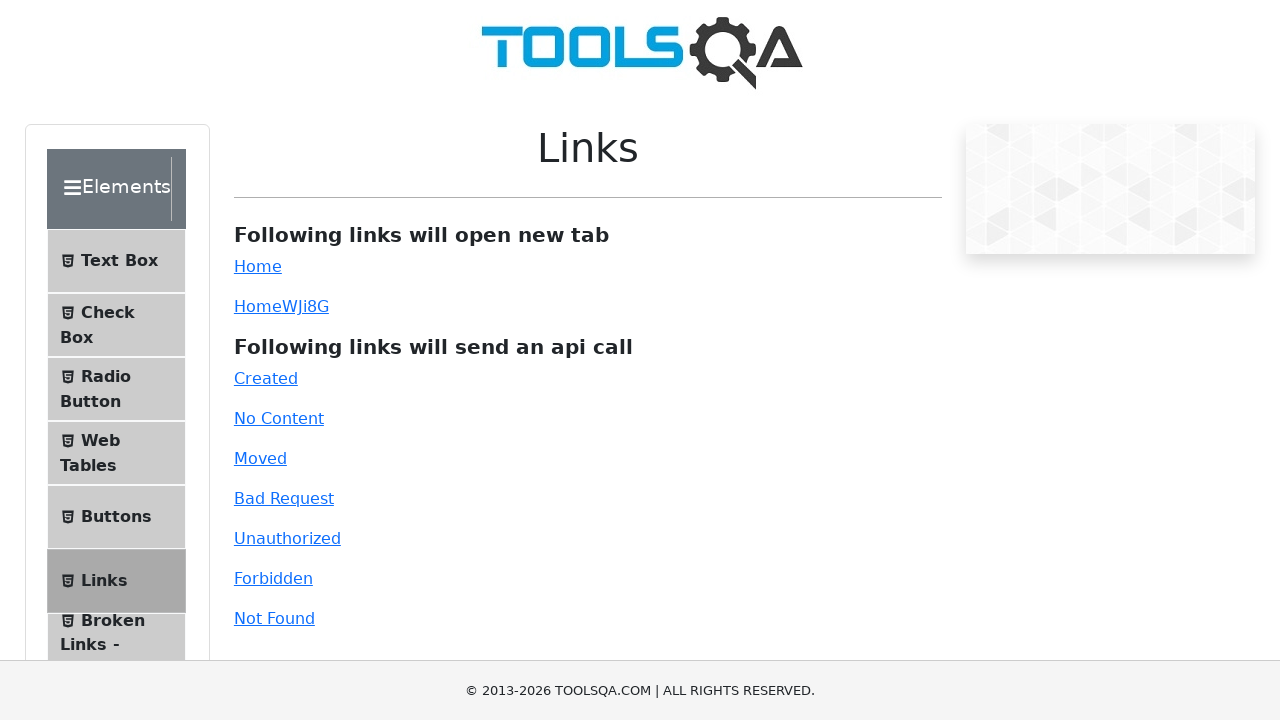

Verified Home link href contains expected URL 'https://demoqa.com'
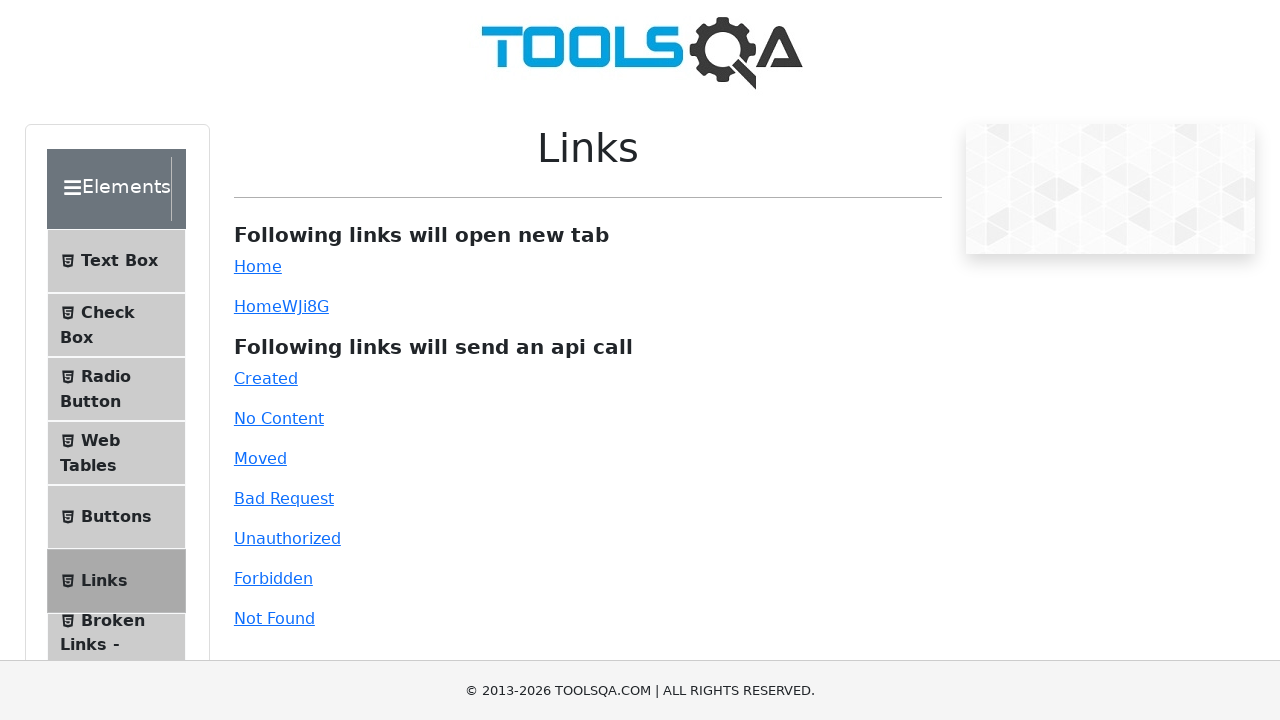

Scrolled Home link into view
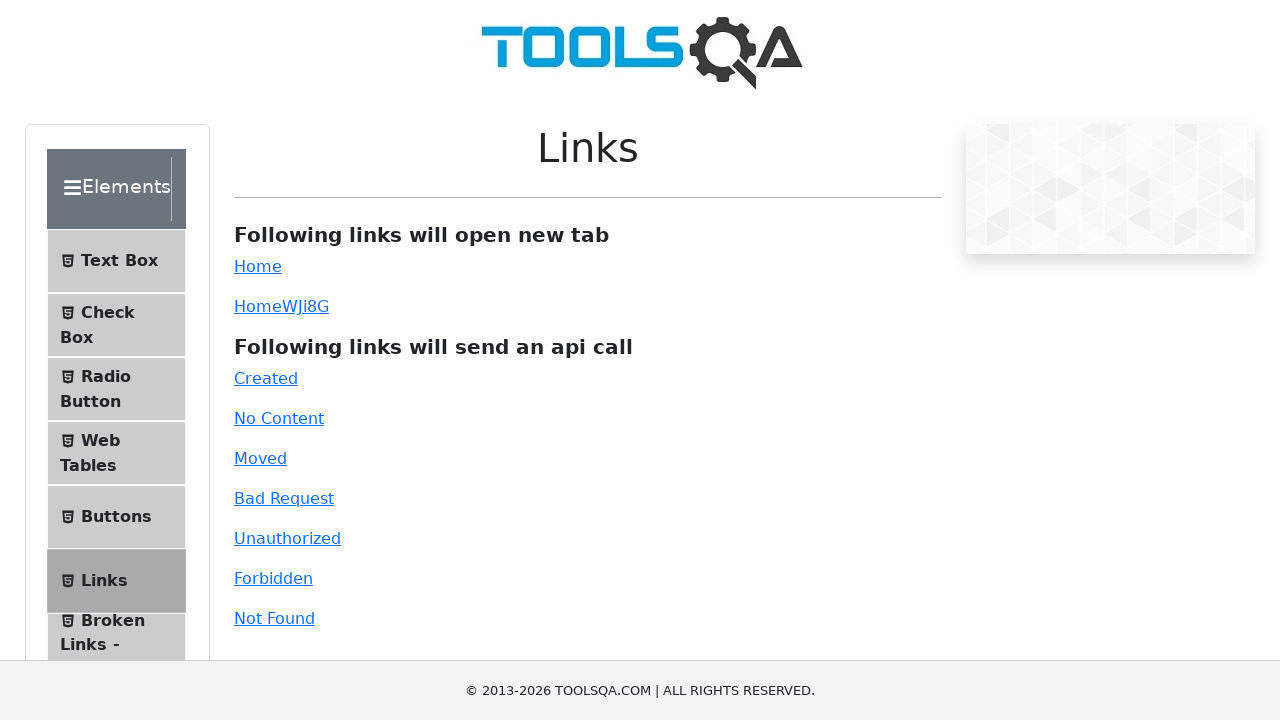

Clicked Home link, new tab opened at (258, 266) on #simpleLink
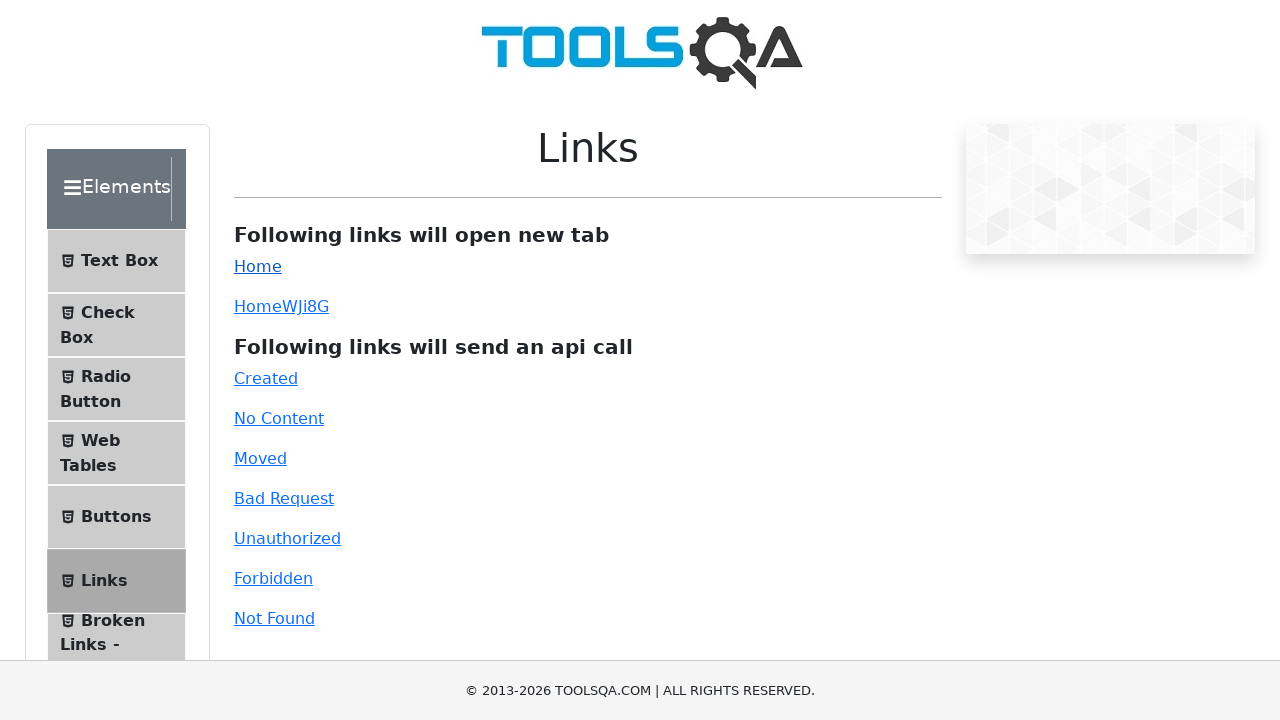

Captured reference to new page/tab
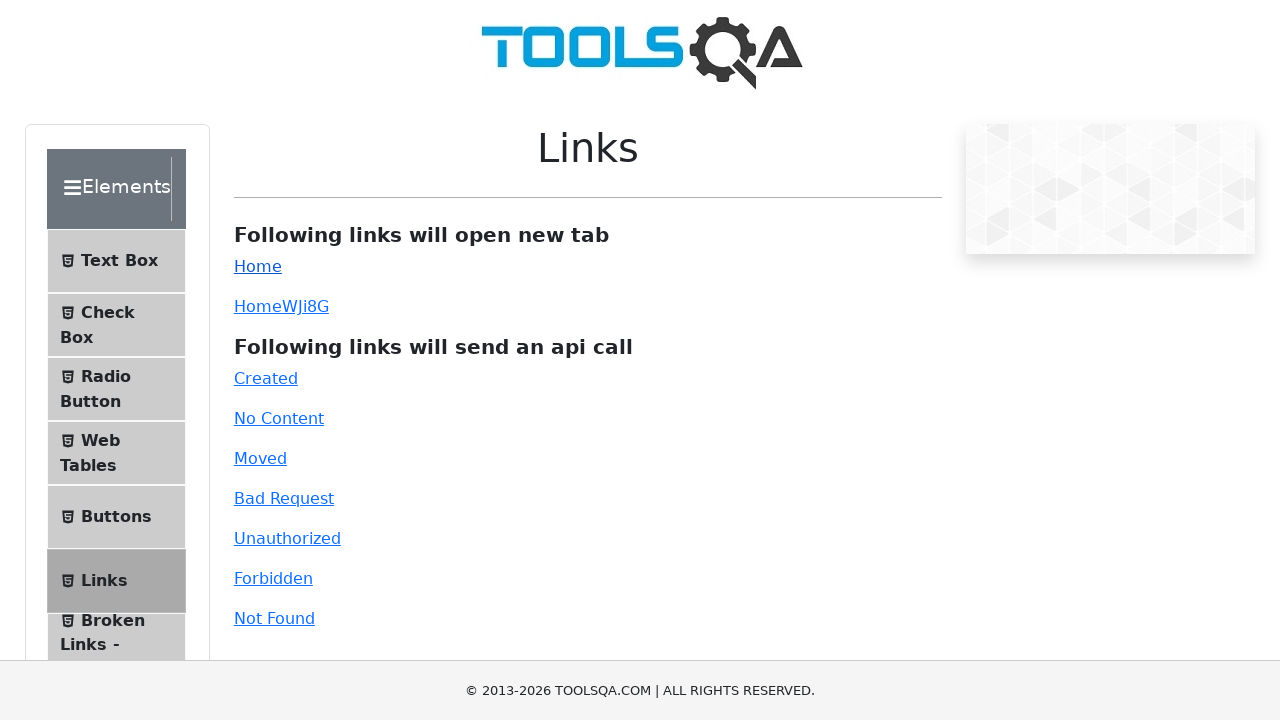

Waited for new tab to fully load
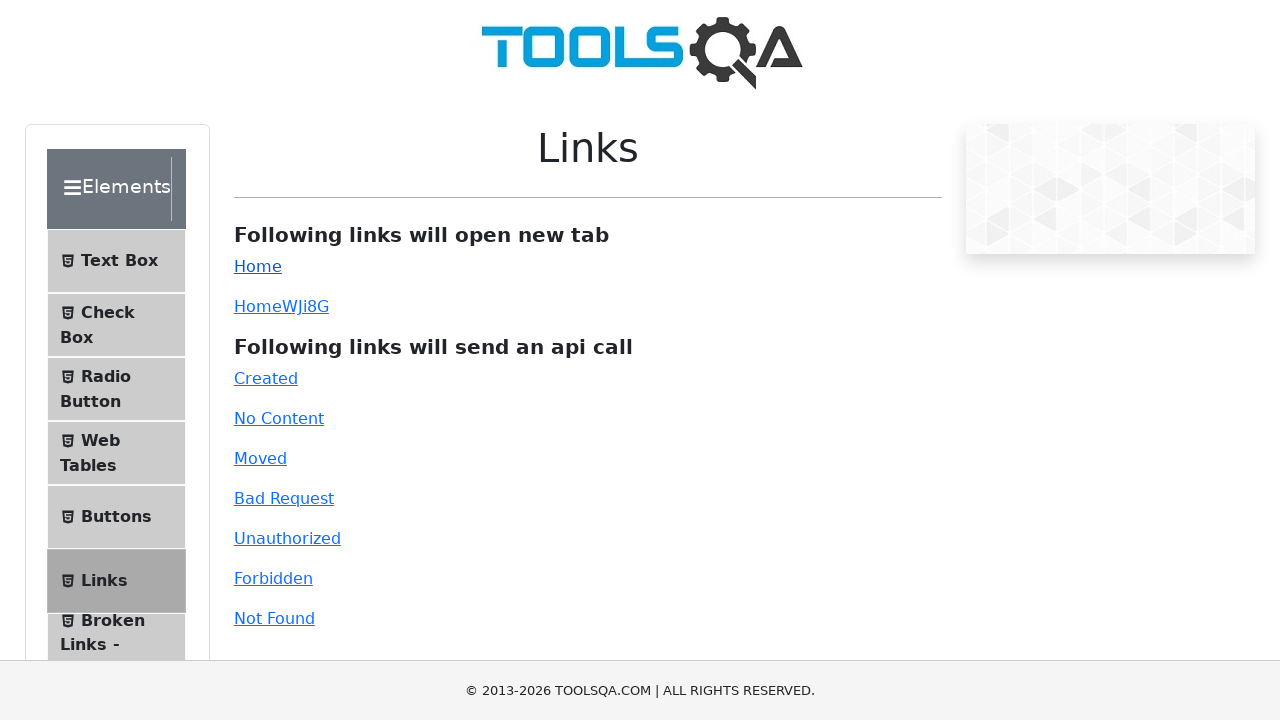

Verified new tab navigated to 'https://demoqa.com/' homepage
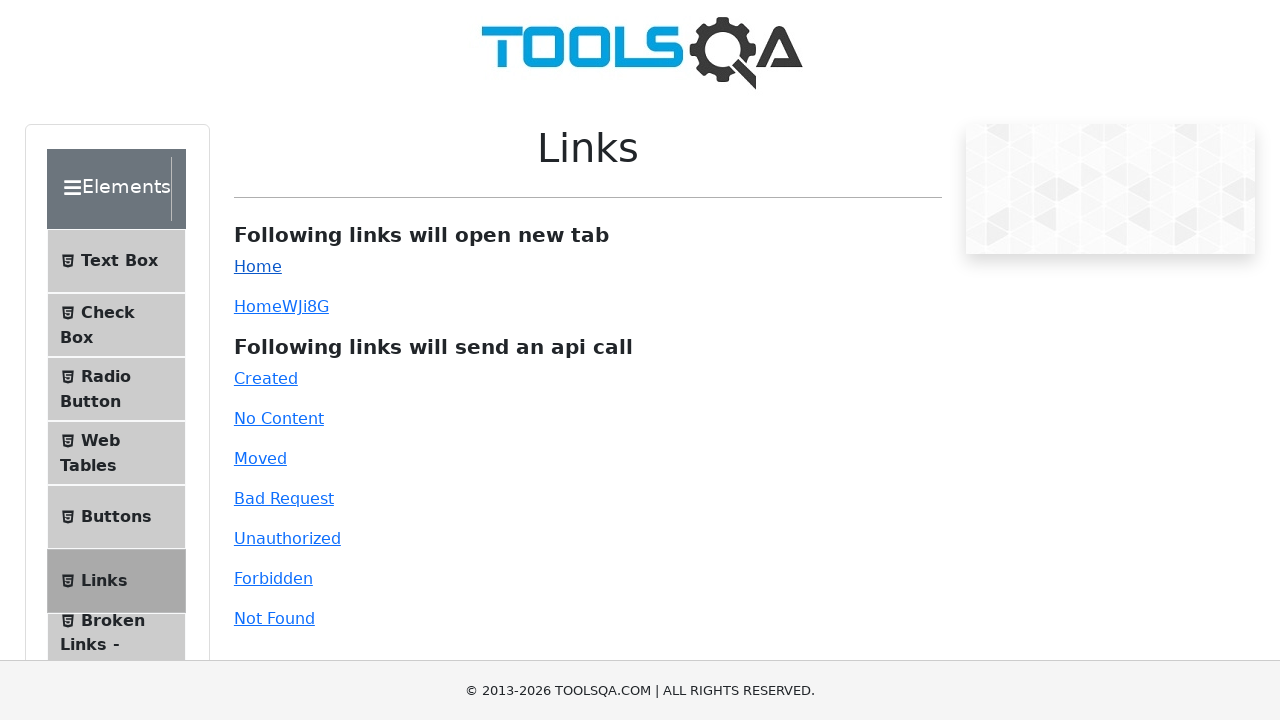

Closed new tab and returned to original tab
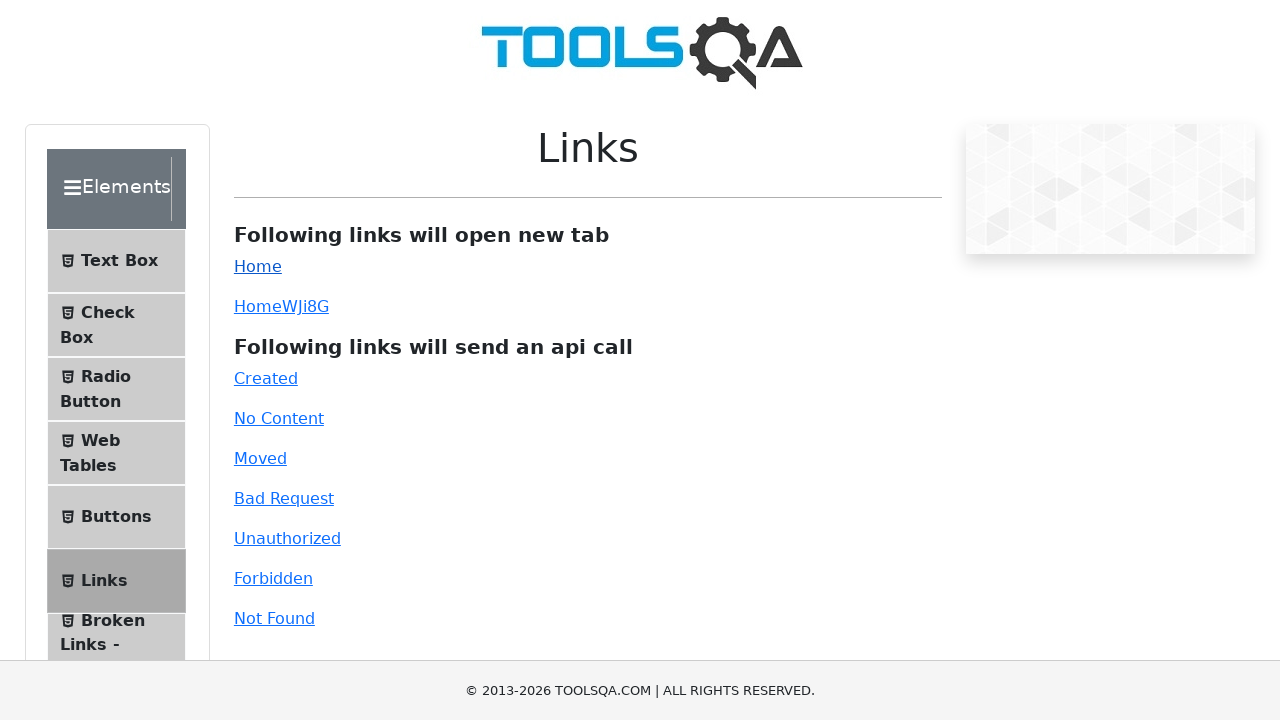

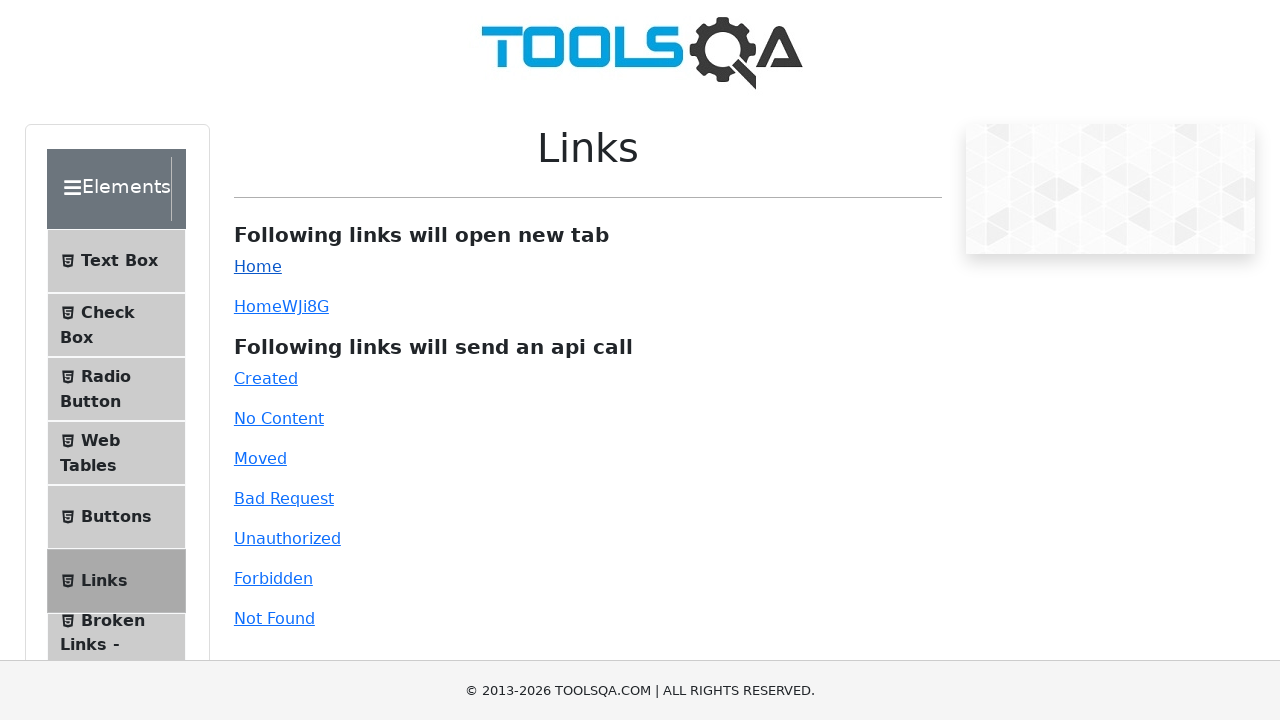